Navigates to input page and checks if the email input element is displayed

Starting URL: https://www.selenium.dev/selenium/web/inputs.html

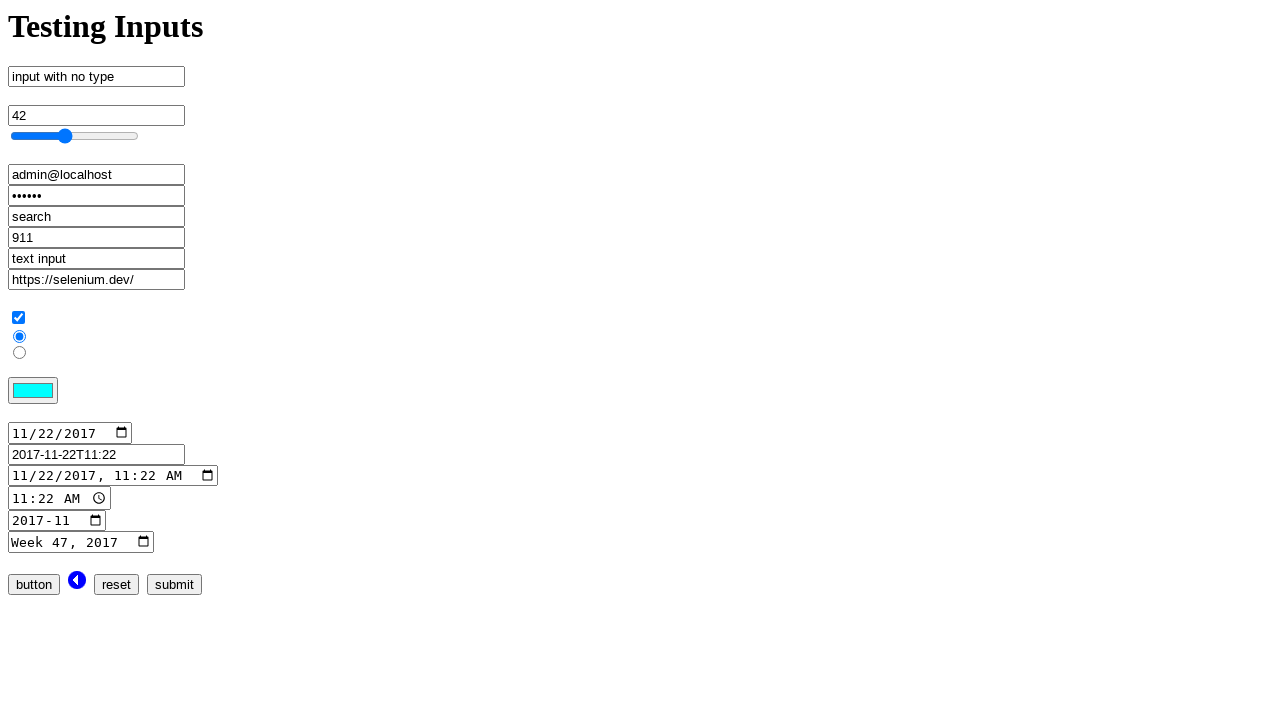

Navigated to inputs page
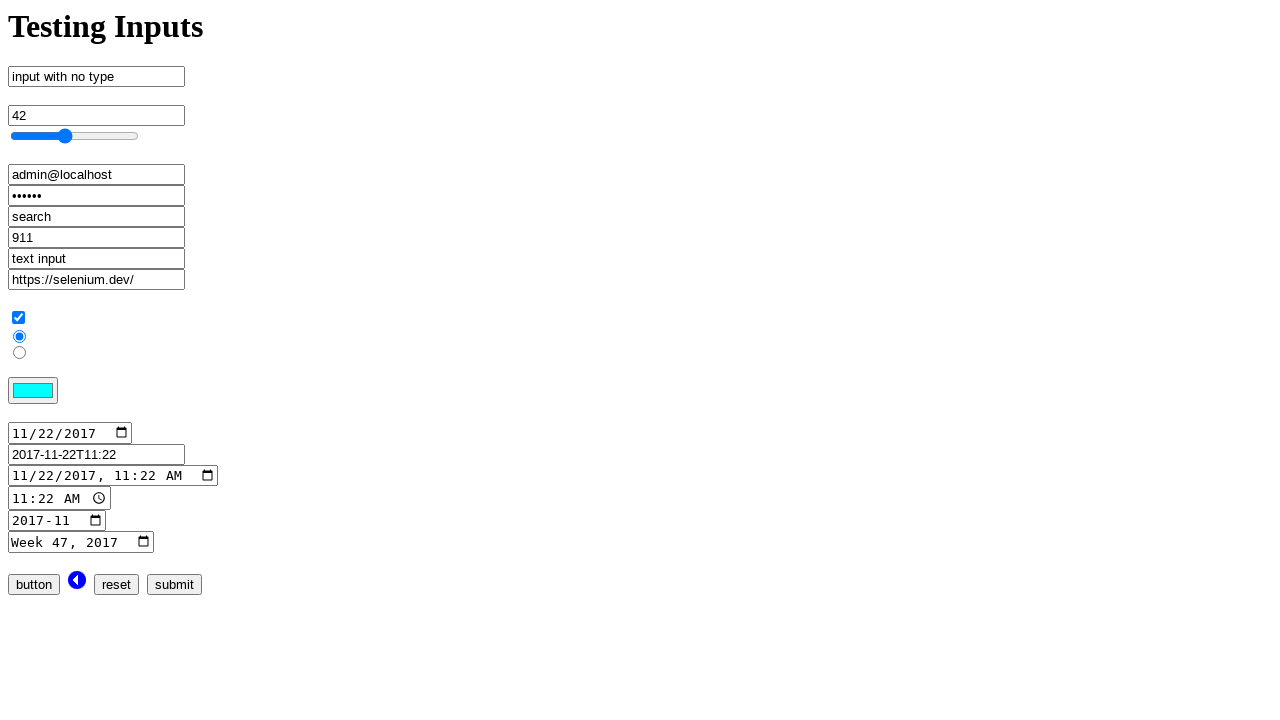

Located email input element
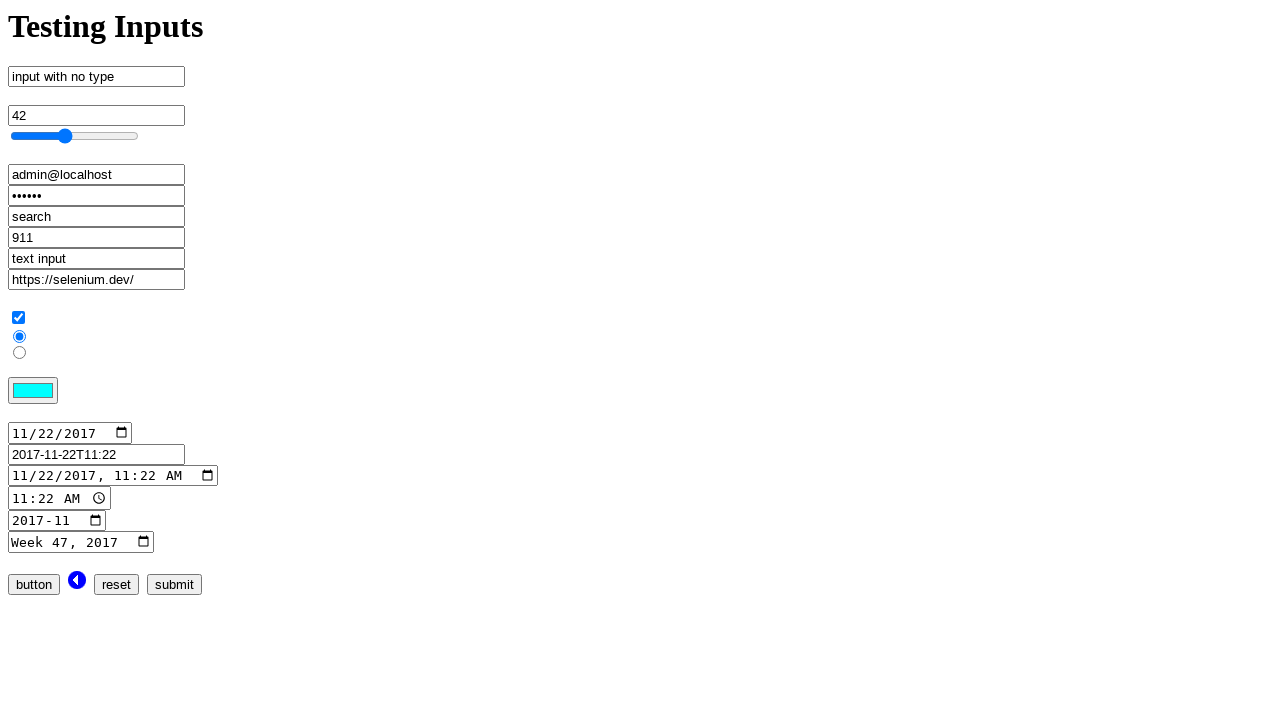

Checked if email input is displayed: True
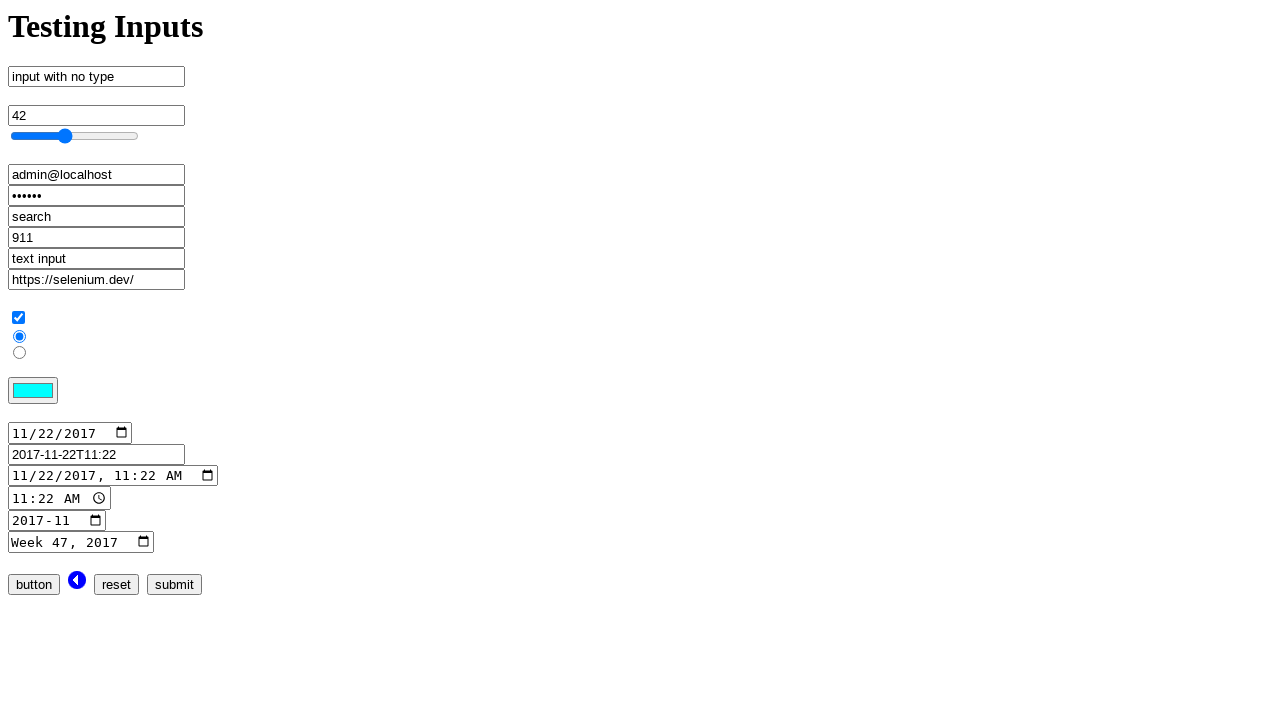

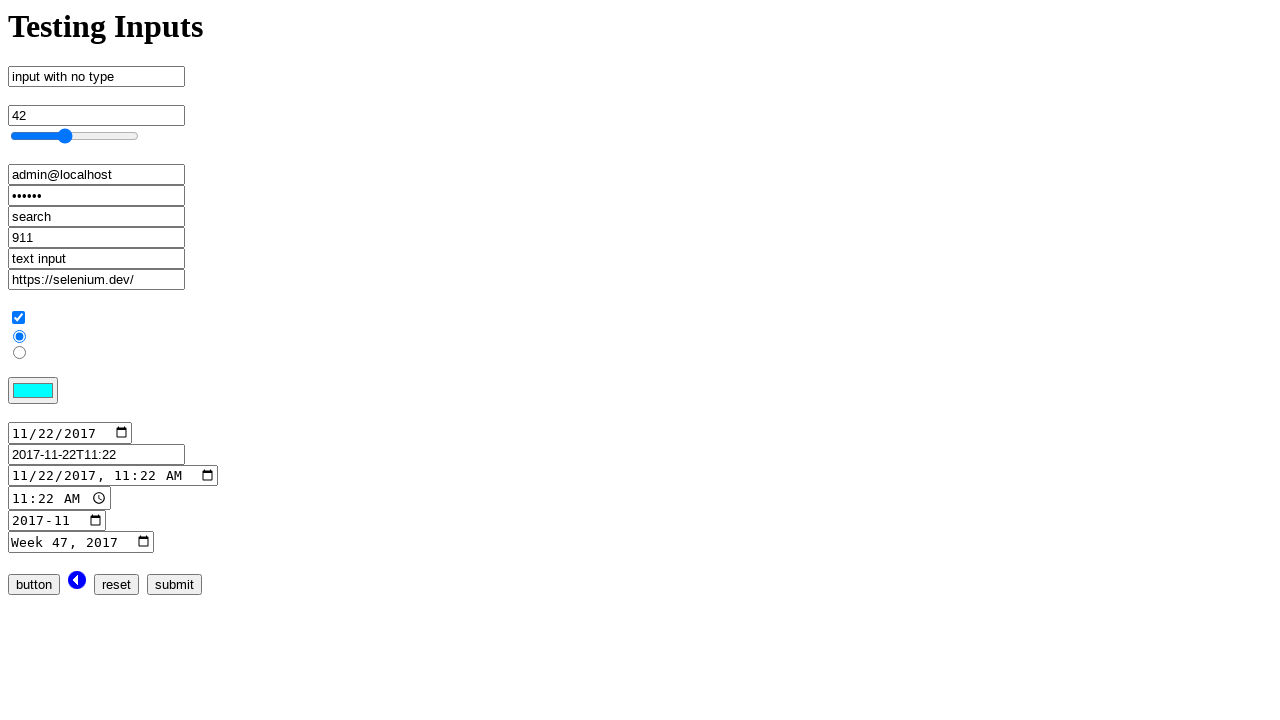